Tests right-click context menu functionality by performing a right-click action on a button element

Starting URL: https://swisnl.github.io/jQuery-contextMenu/demo.html

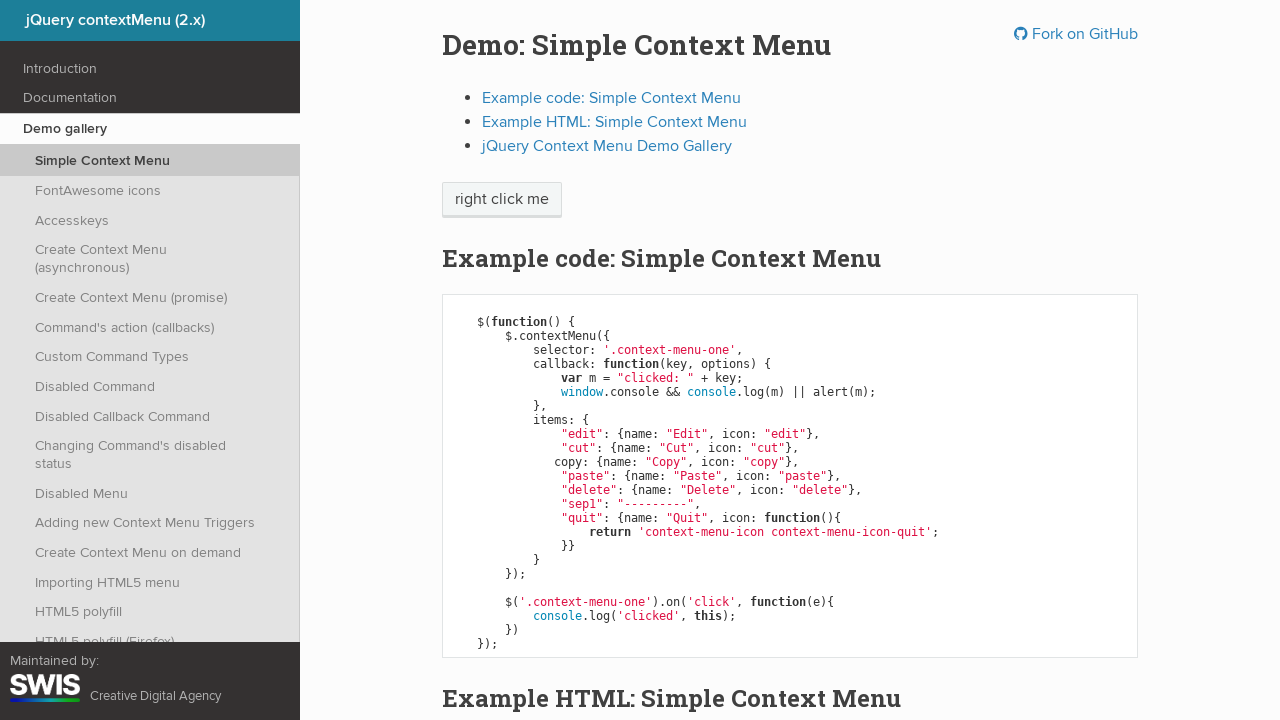

Located context menu button element
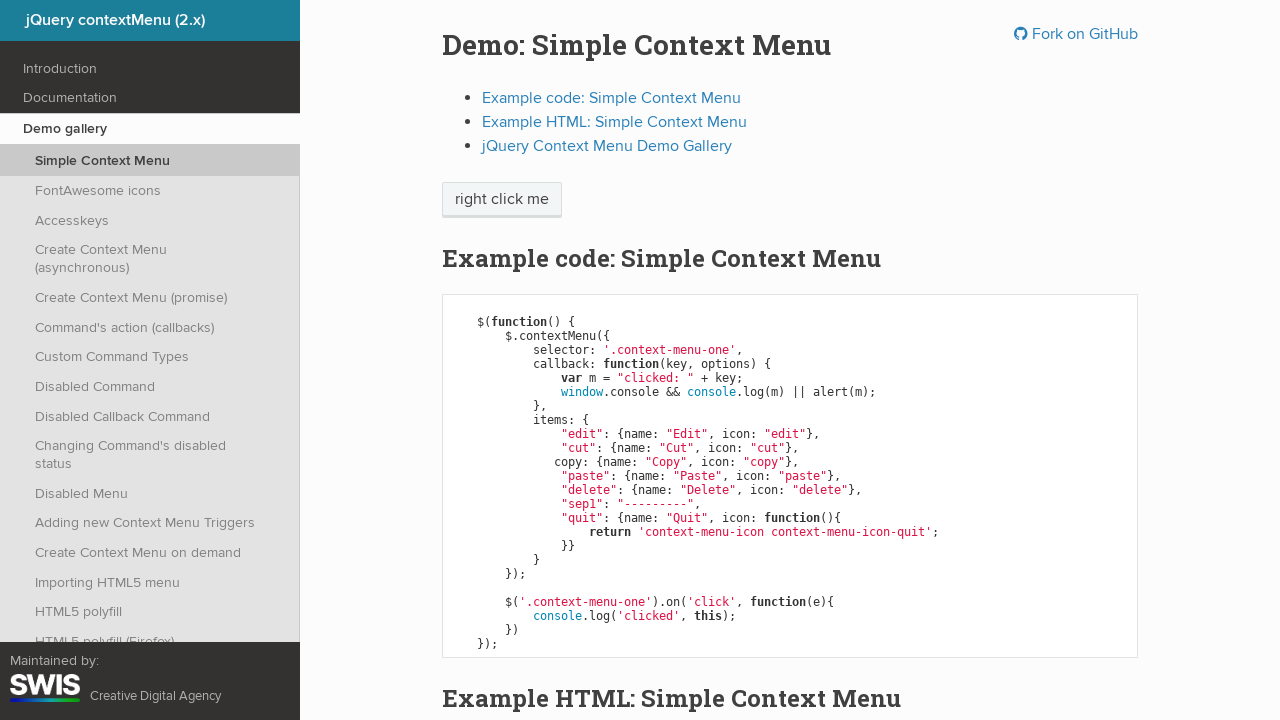

Performed right-click action on context menu button at (502, 200) on span.context-menu-one
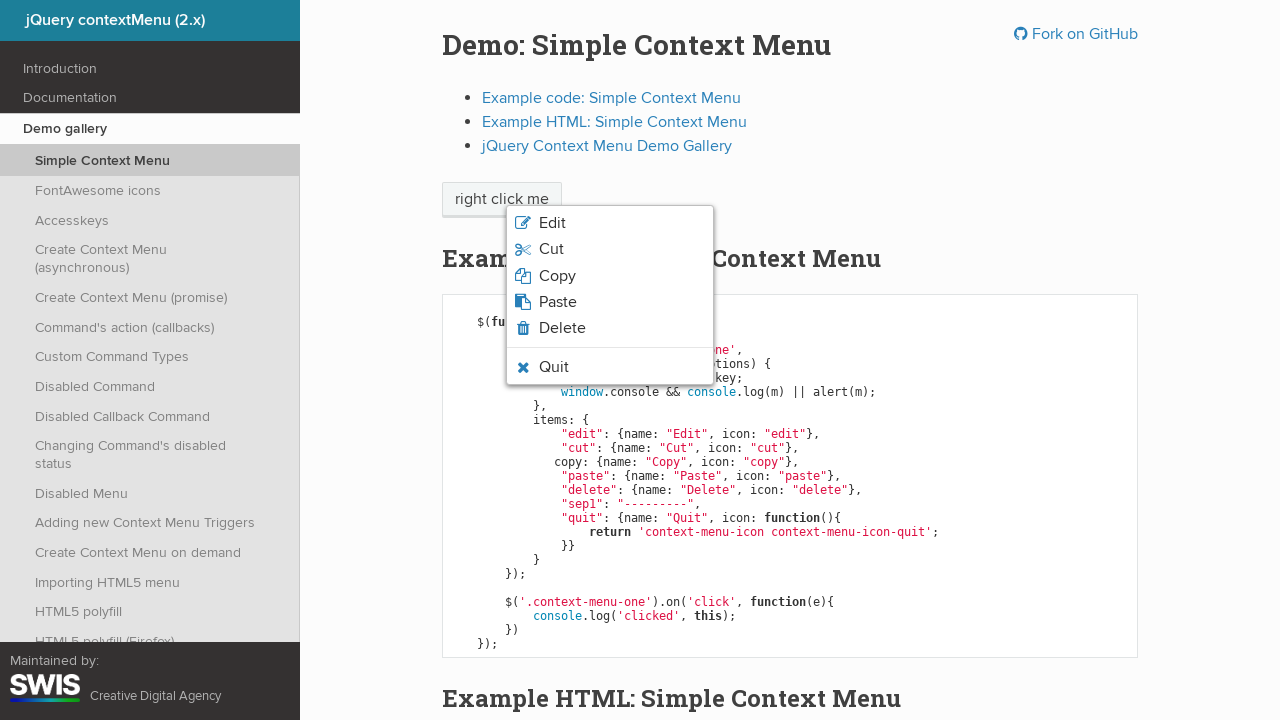

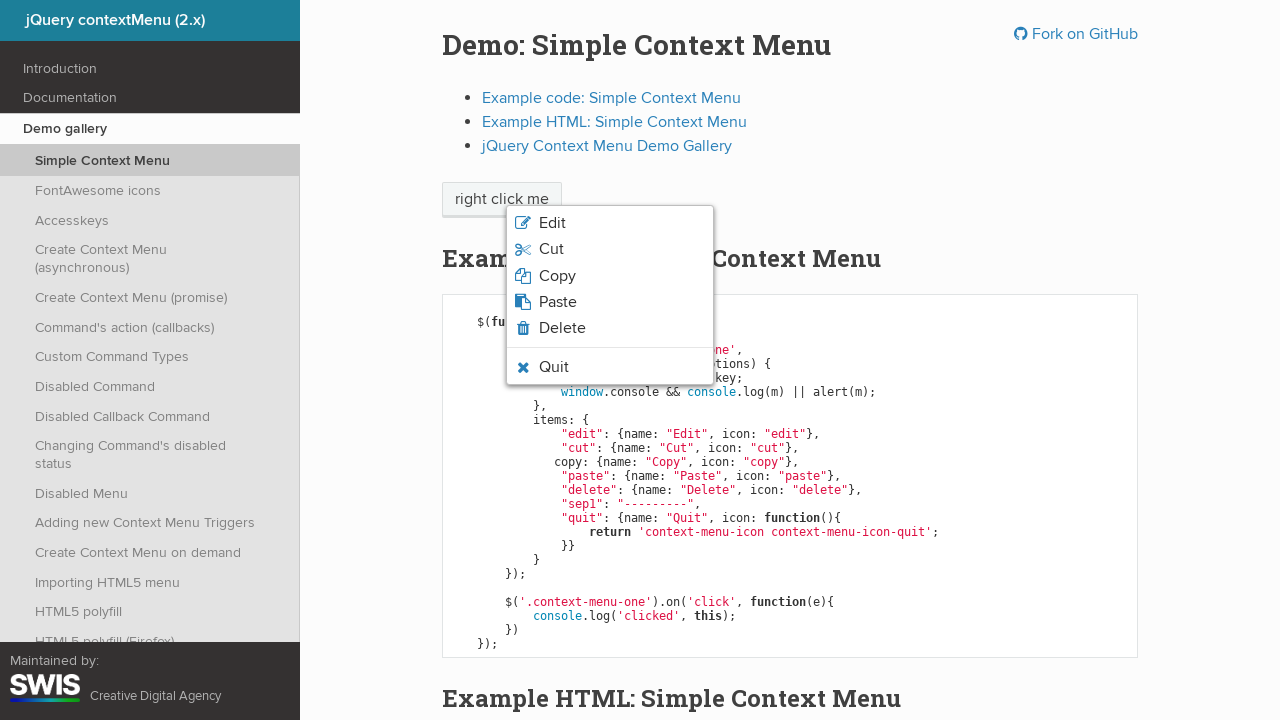